Navigates to the Top Lists page and verifies the Shakespeare language is present in the common top list.

Starting URL: http://www.99-bottles-of-beer.net/

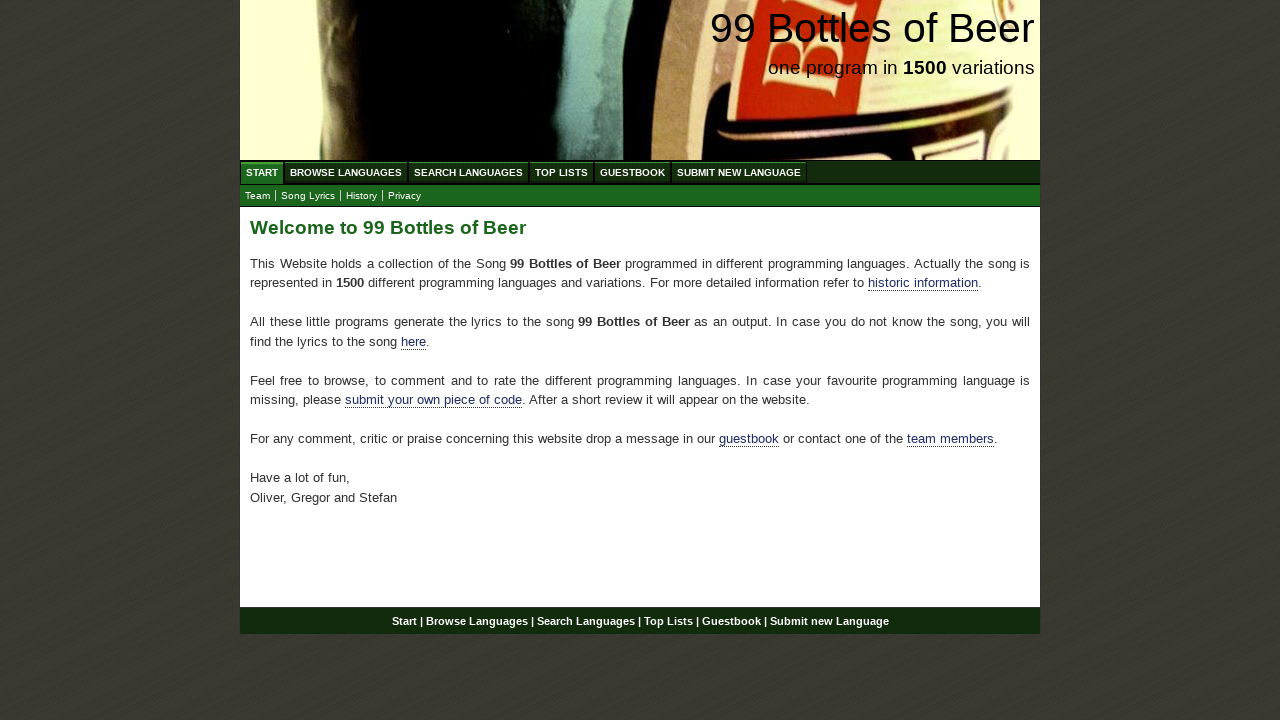

Clicked on Top Lists menu at (562, 172) on xpath=//li/a[@href='/toplist.html']
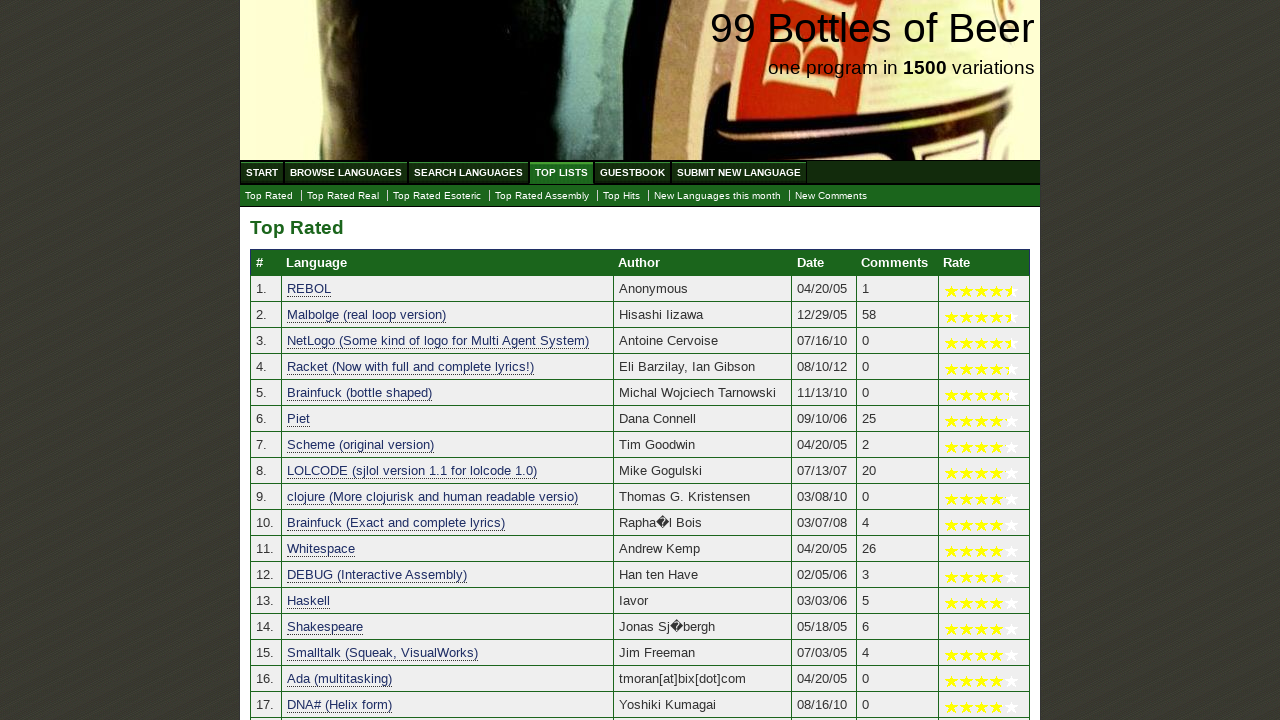

Top Lists page loaded with language table
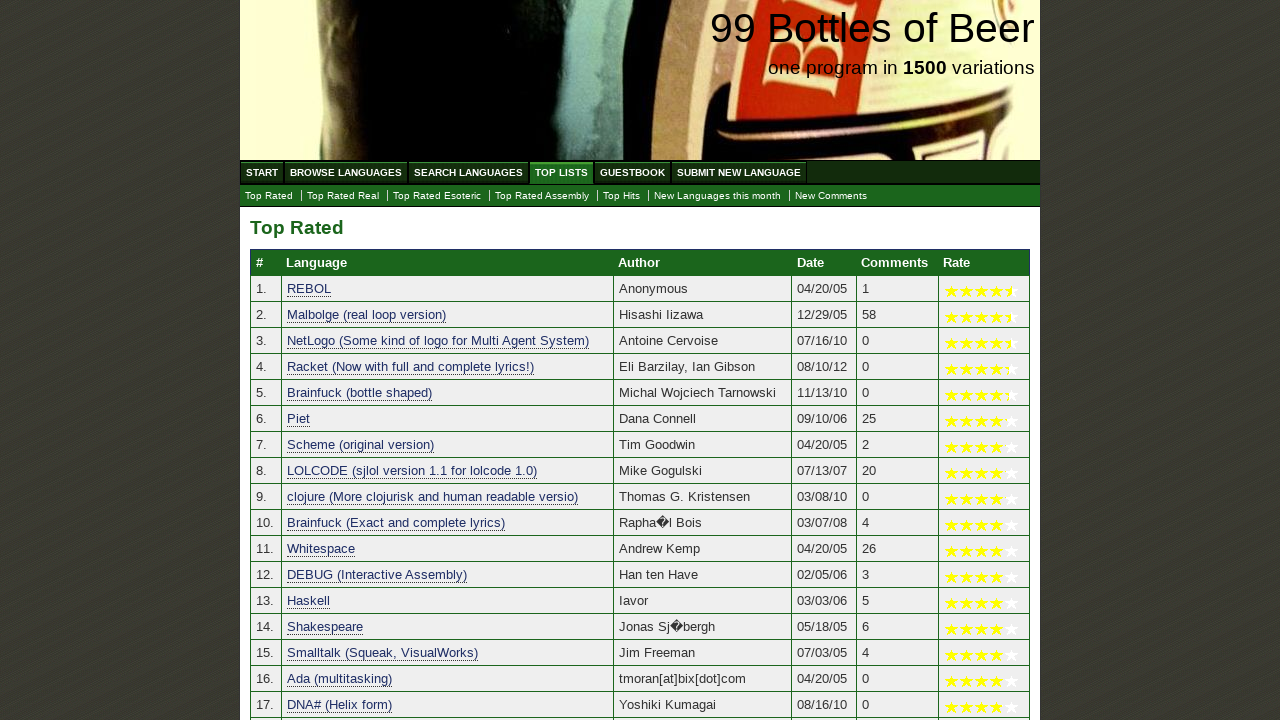

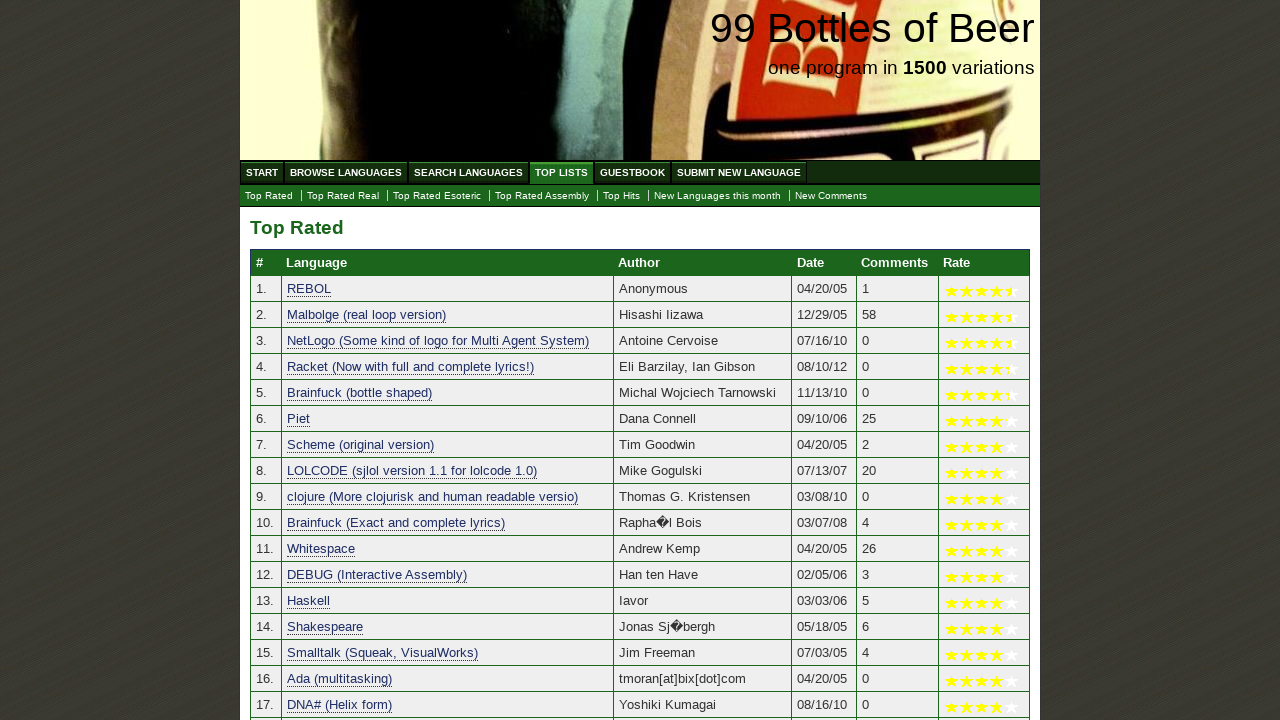